Navigates to the KTM India motorcycle website homepage and verifies the page loads successfully.

Starting URL: https://www.ktm.com/en-in.html

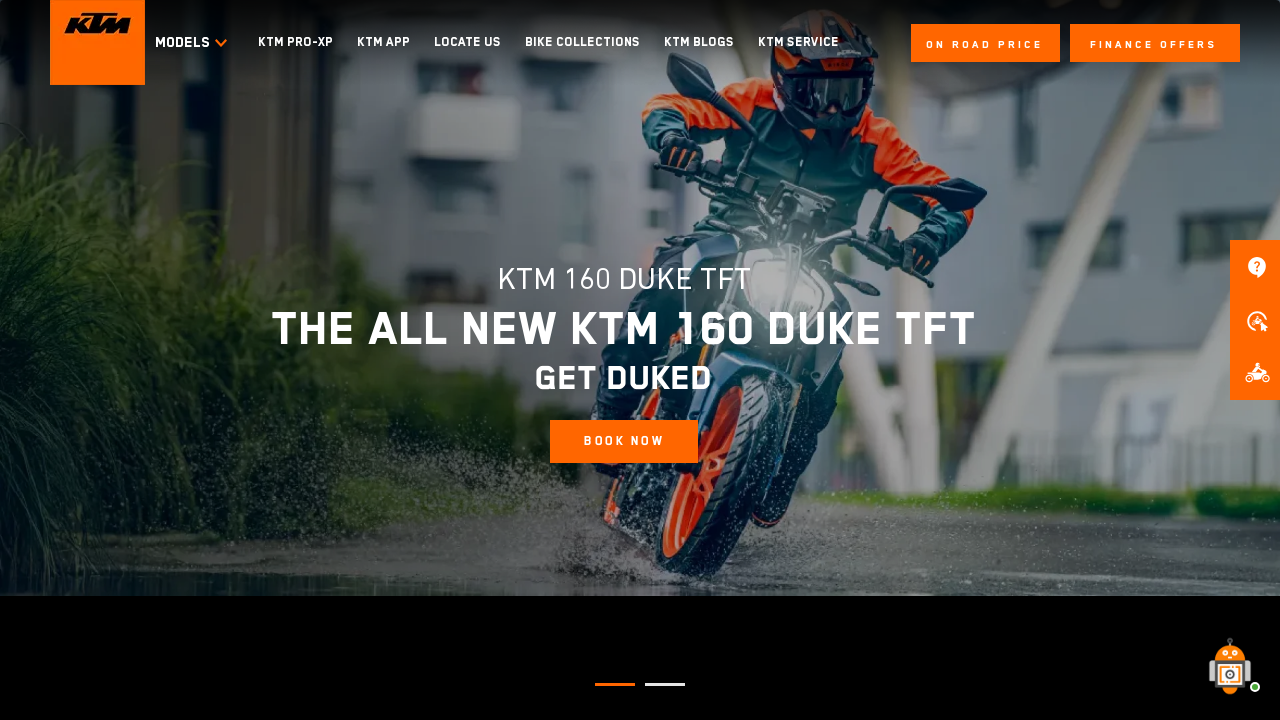

Waited for page DOM content to load
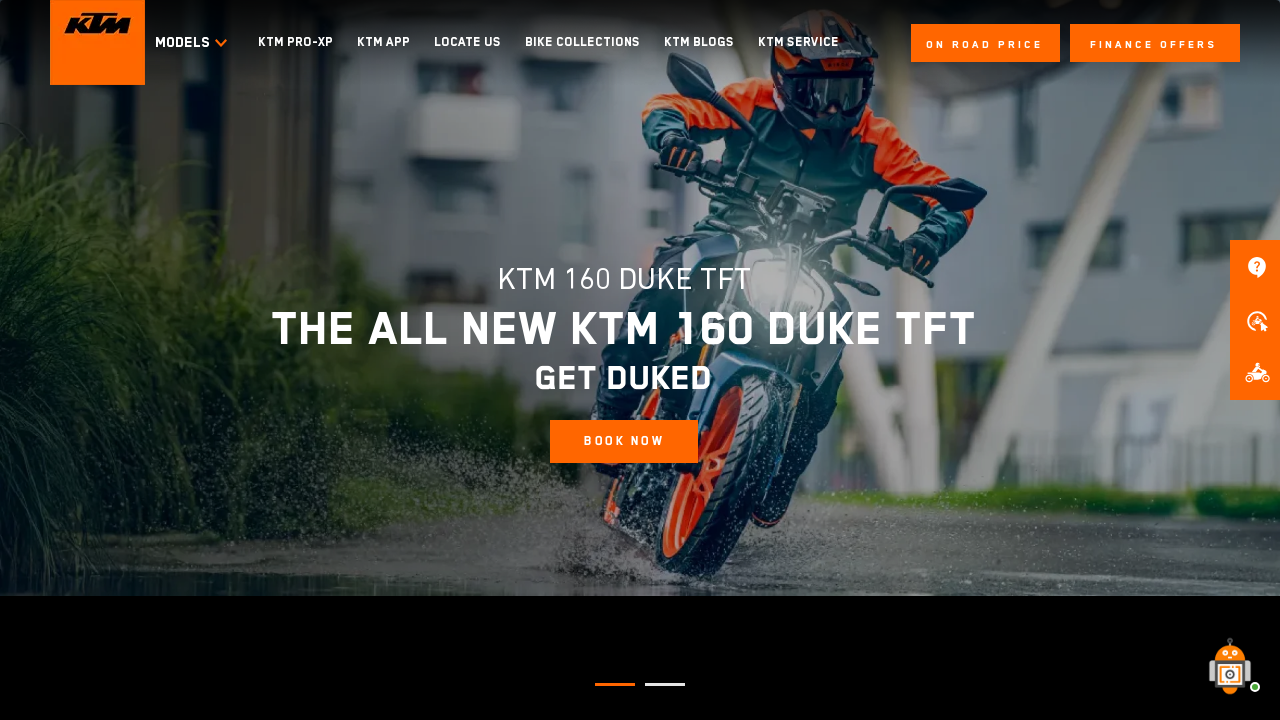

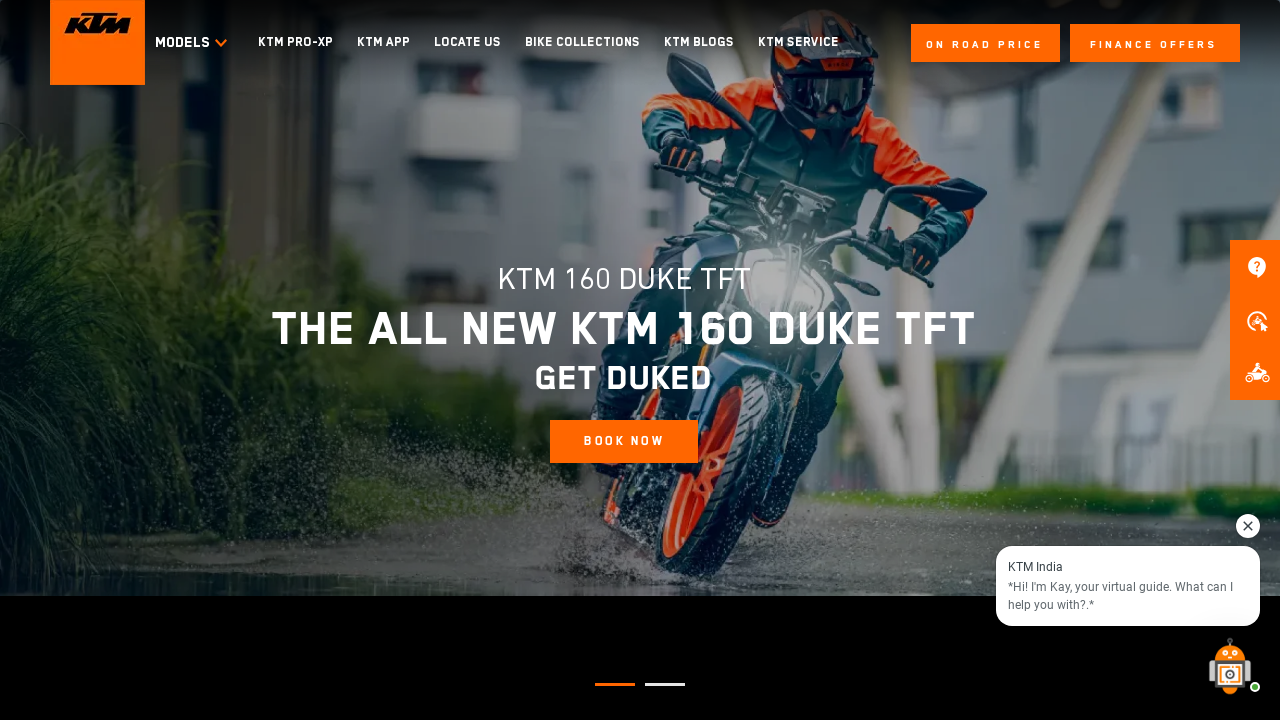